Tests right-click (context click) functionality by right-clicking a button and verifying the success message appears

Starting URL: https://demoqa.com/buttons

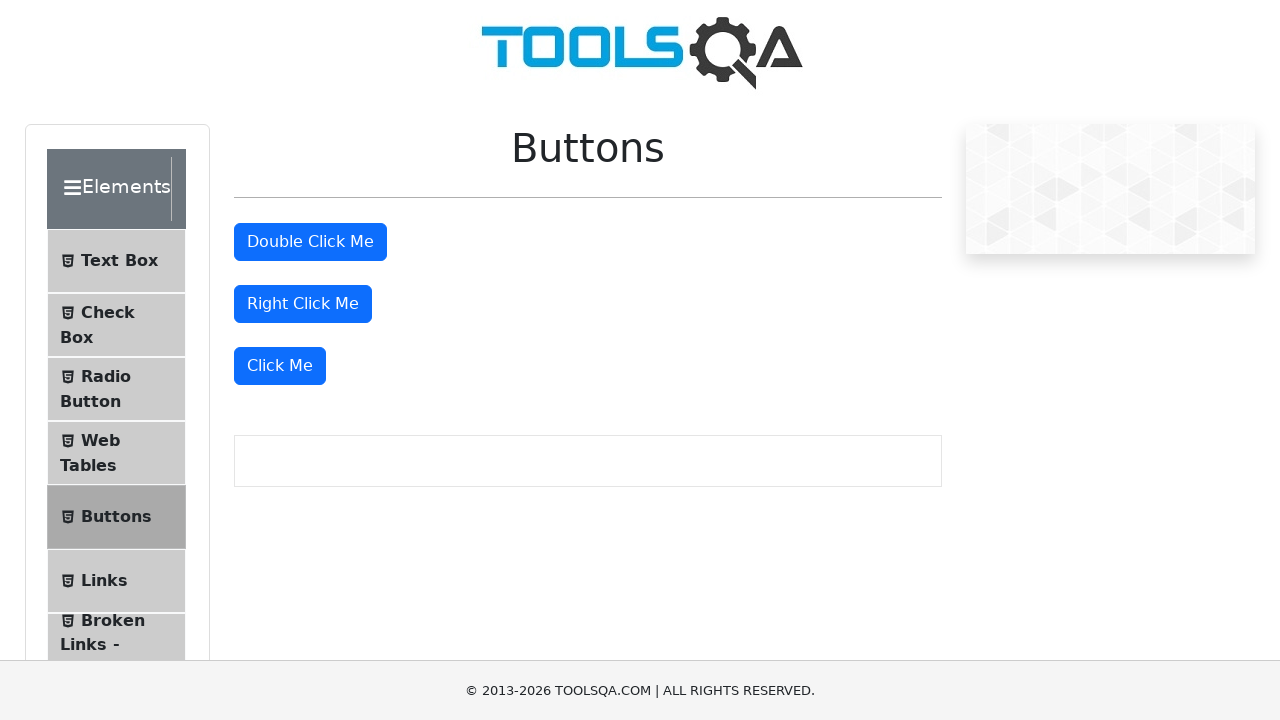

Right-clicked the right click button at (303, 304) on #rightClickBtn
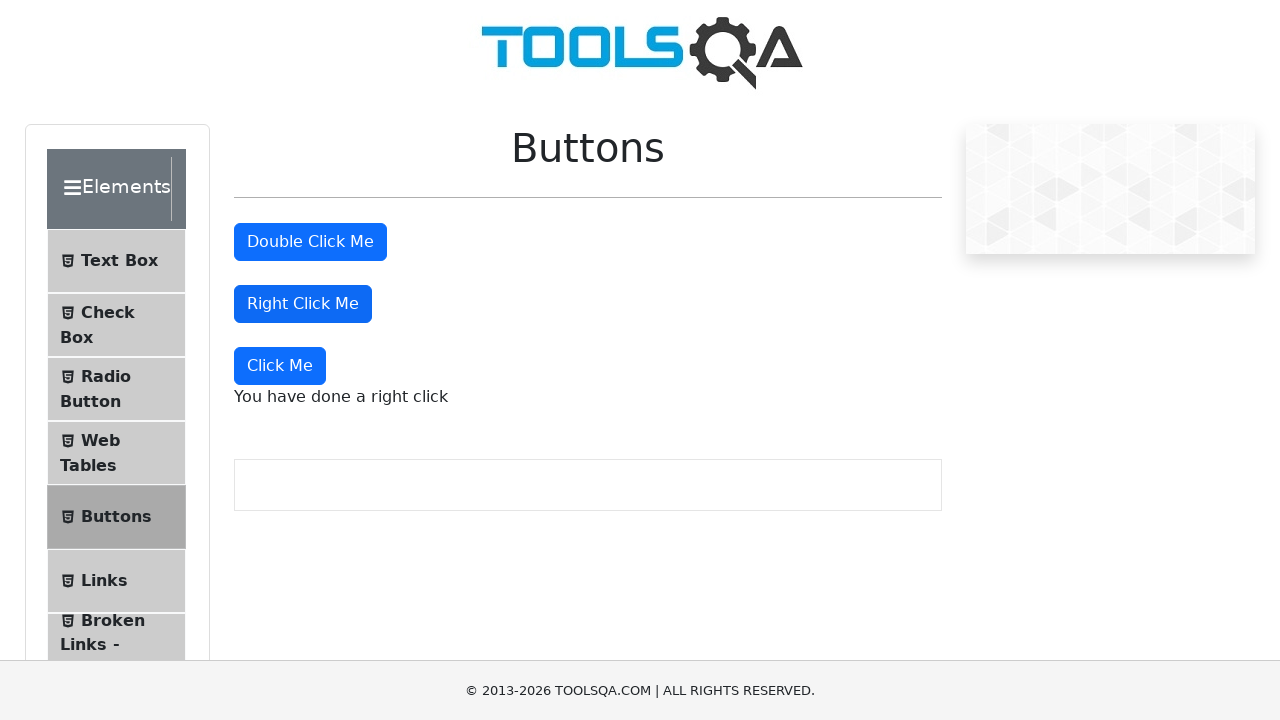

Right click success message appeared
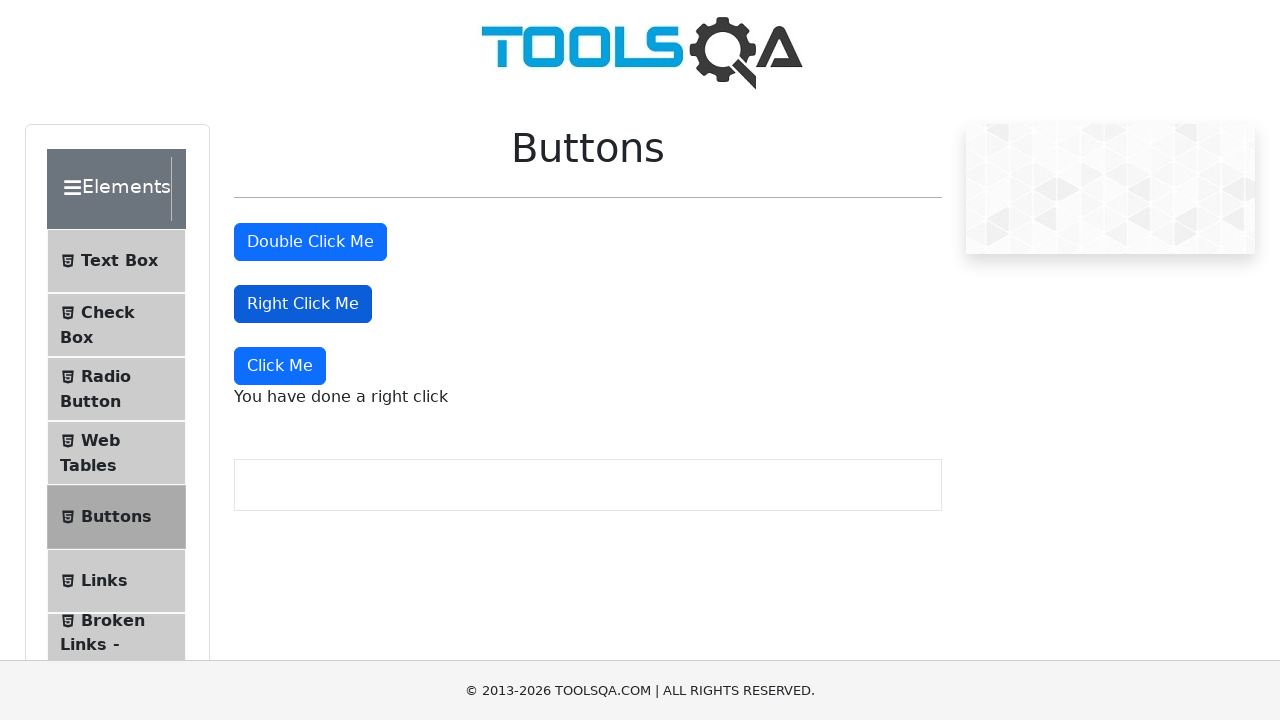

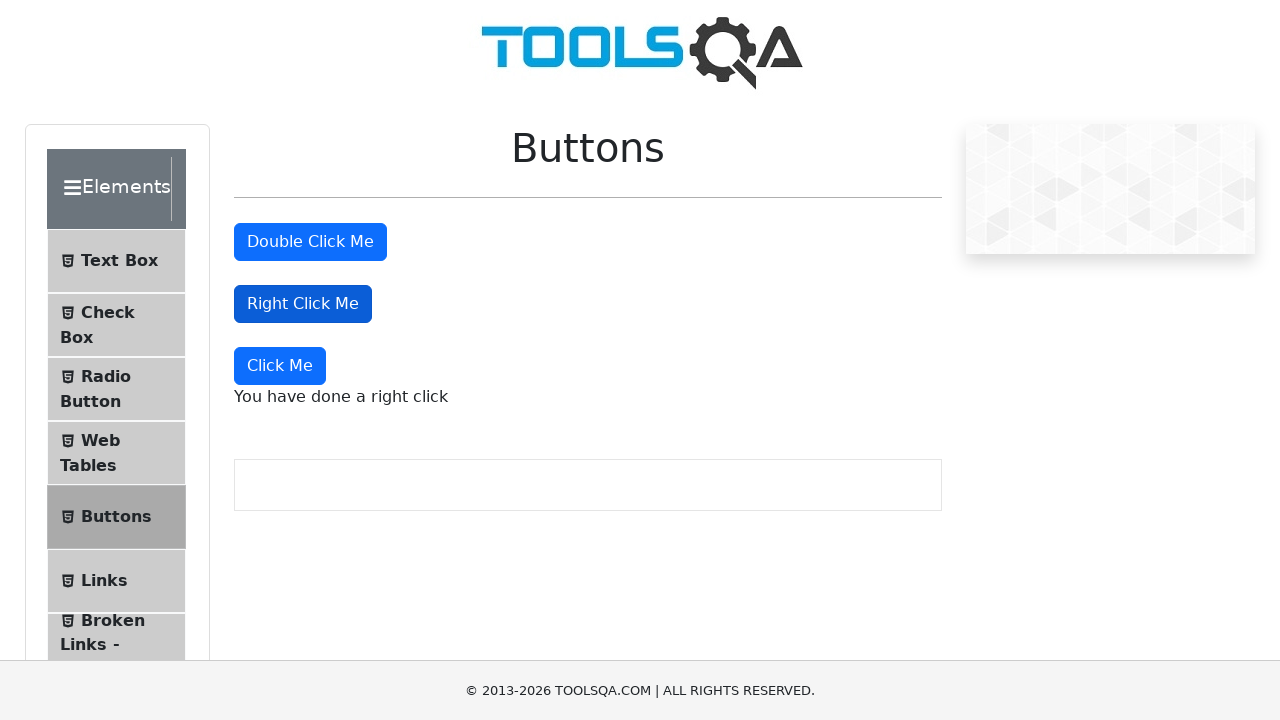